Navigates to a page, finds and clicks a link with a specific calculated text value, then fills out a form with personal information and submits it

Starting URL: https://suninjuly.github.io/find_link_text

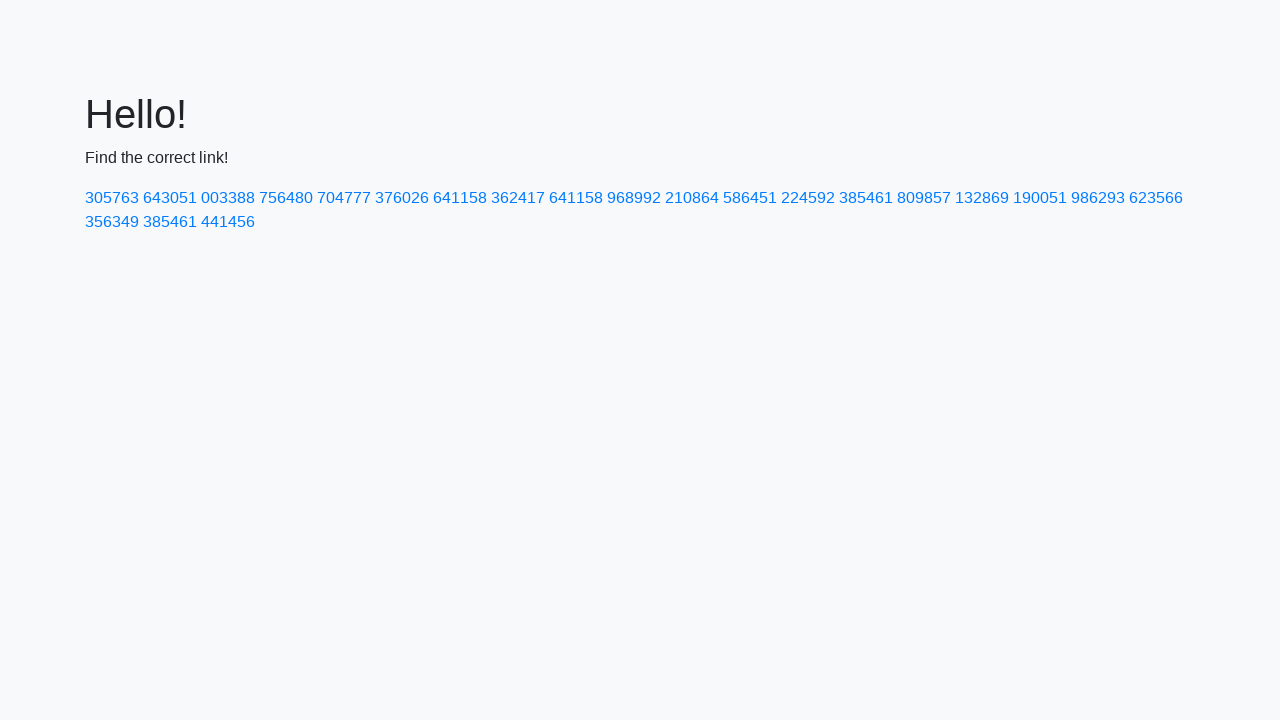

Clicked link with calculated text value '224592' at (808, 198) on a:text('224592')
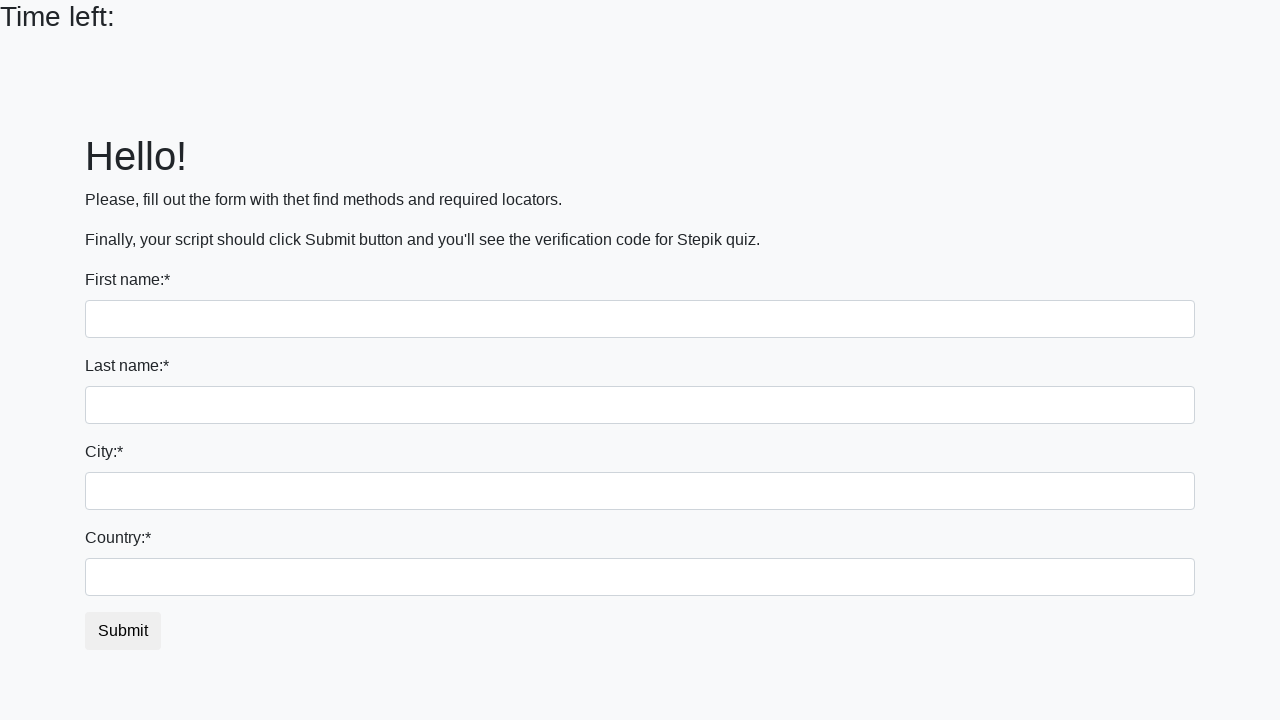

Filled first name field with 'Ivan' on input:first-of-type
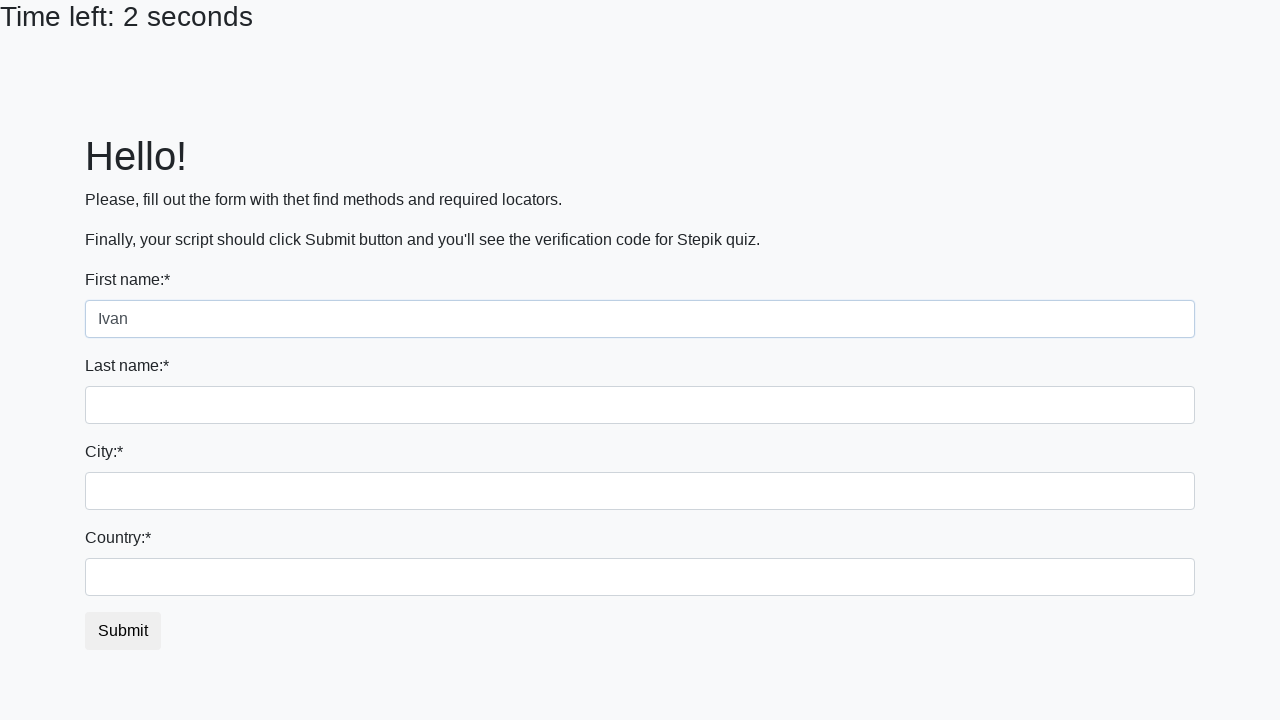

Filled last name field with 'Petrov' on input[name='last_name']
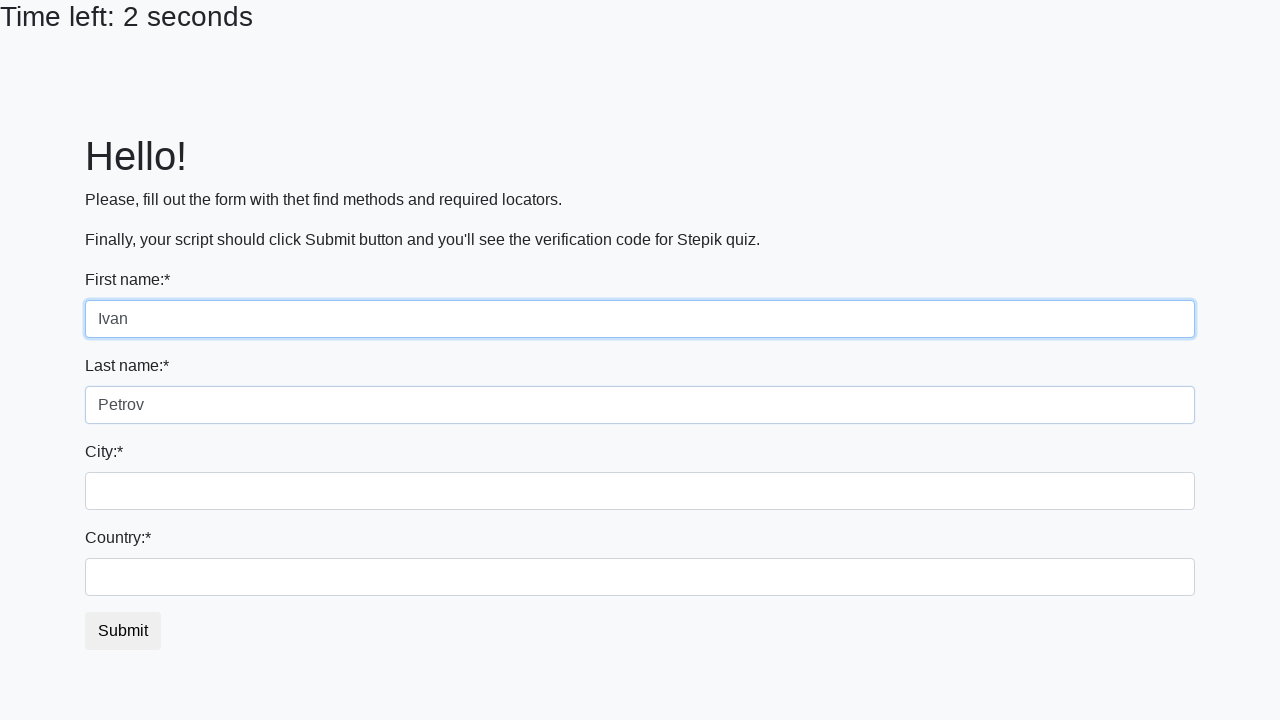

Filled city field with 'Smolensk' on .city
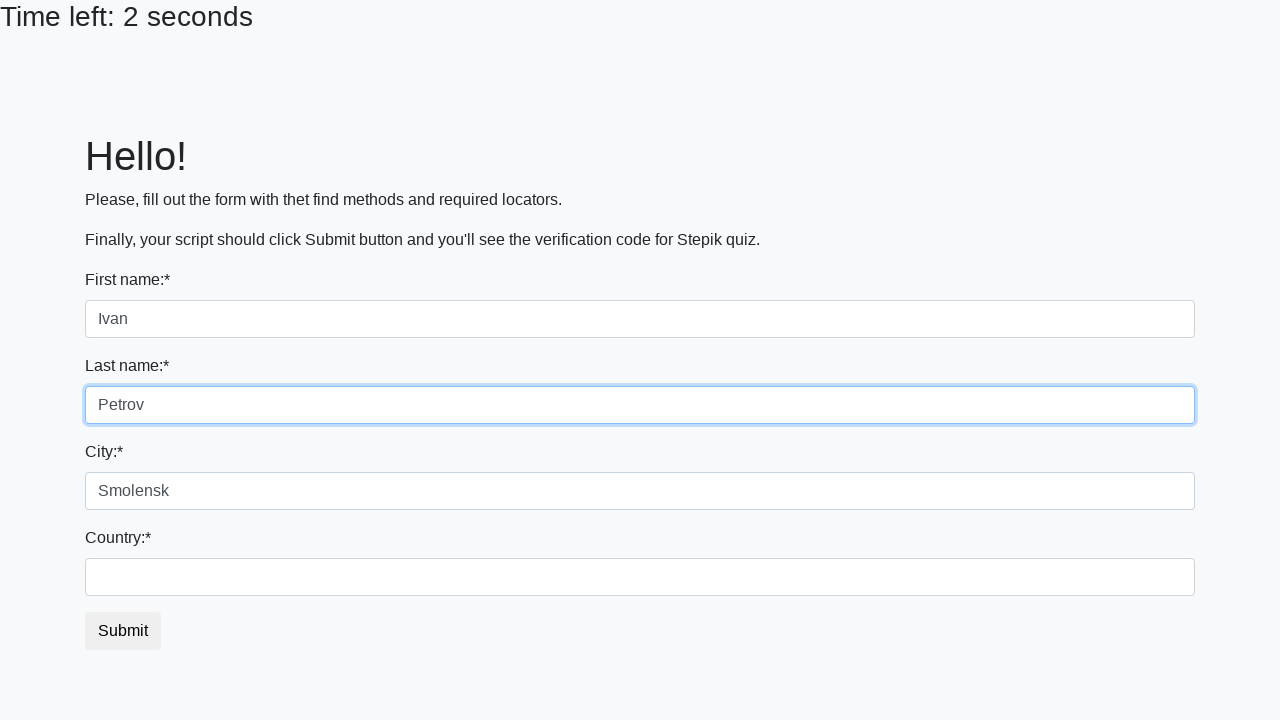

Filled country field with 'Russia' on #country
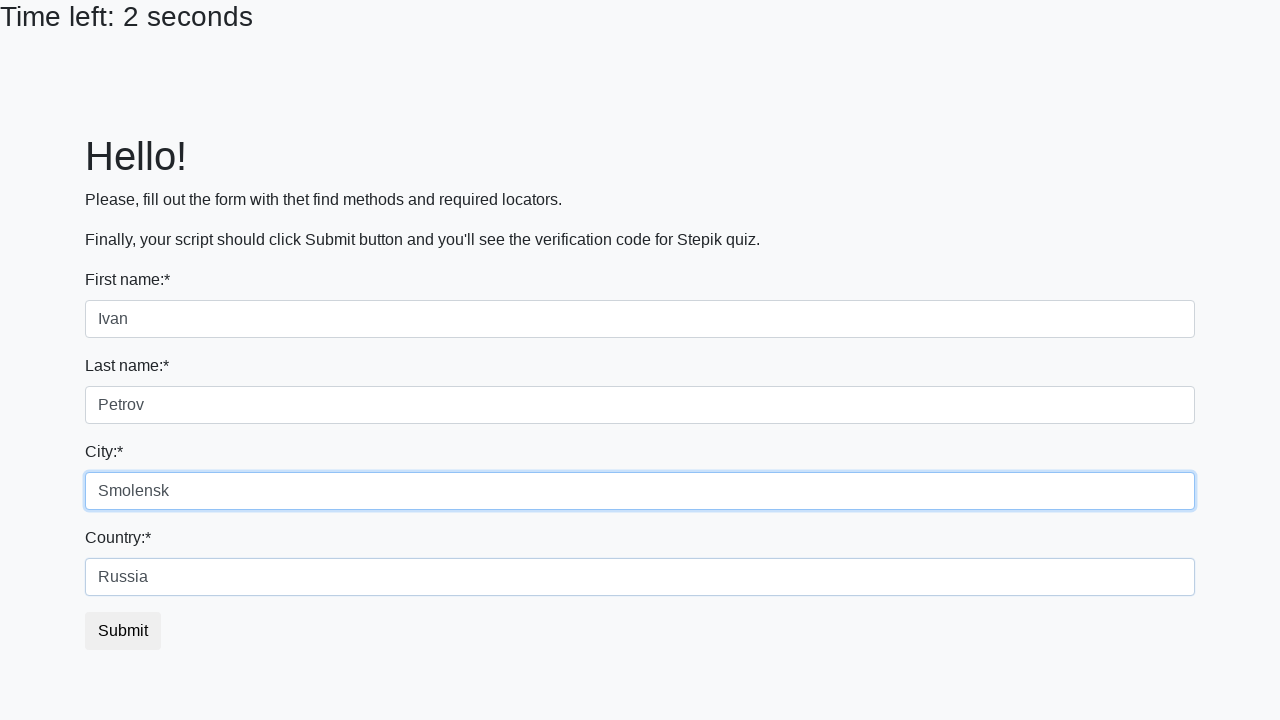

Clicked submit button to submit the form at (123, 631) on button.btn
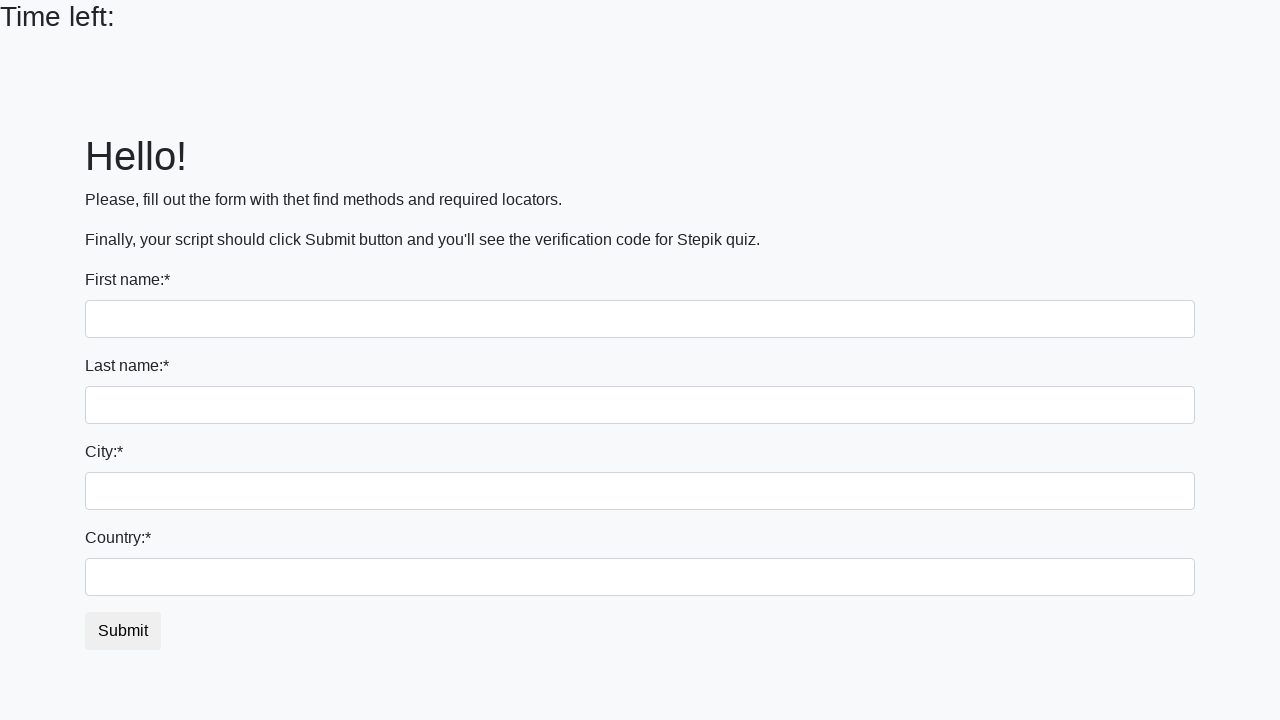

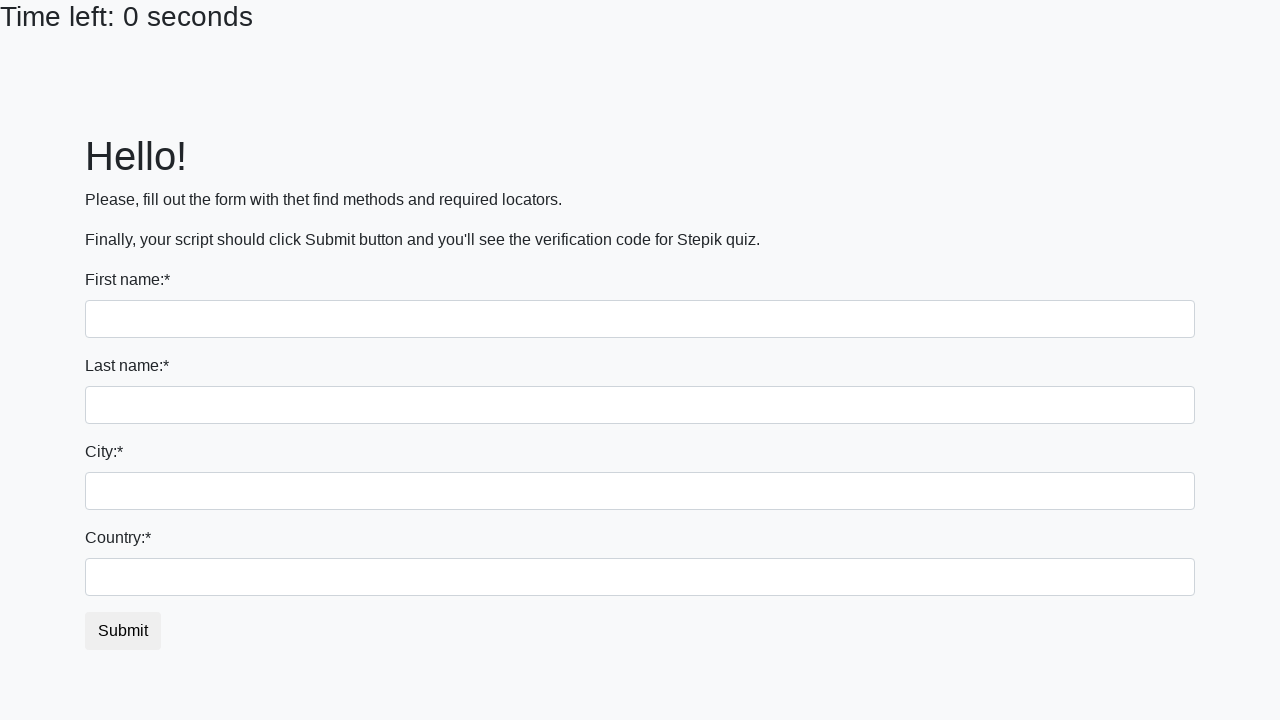